Tests jQuery UI custom dropdown by selecting different numeric values and verifying the selection

Starting URL: https://jqueryui.com/resources/demos/selectmenu/default.html

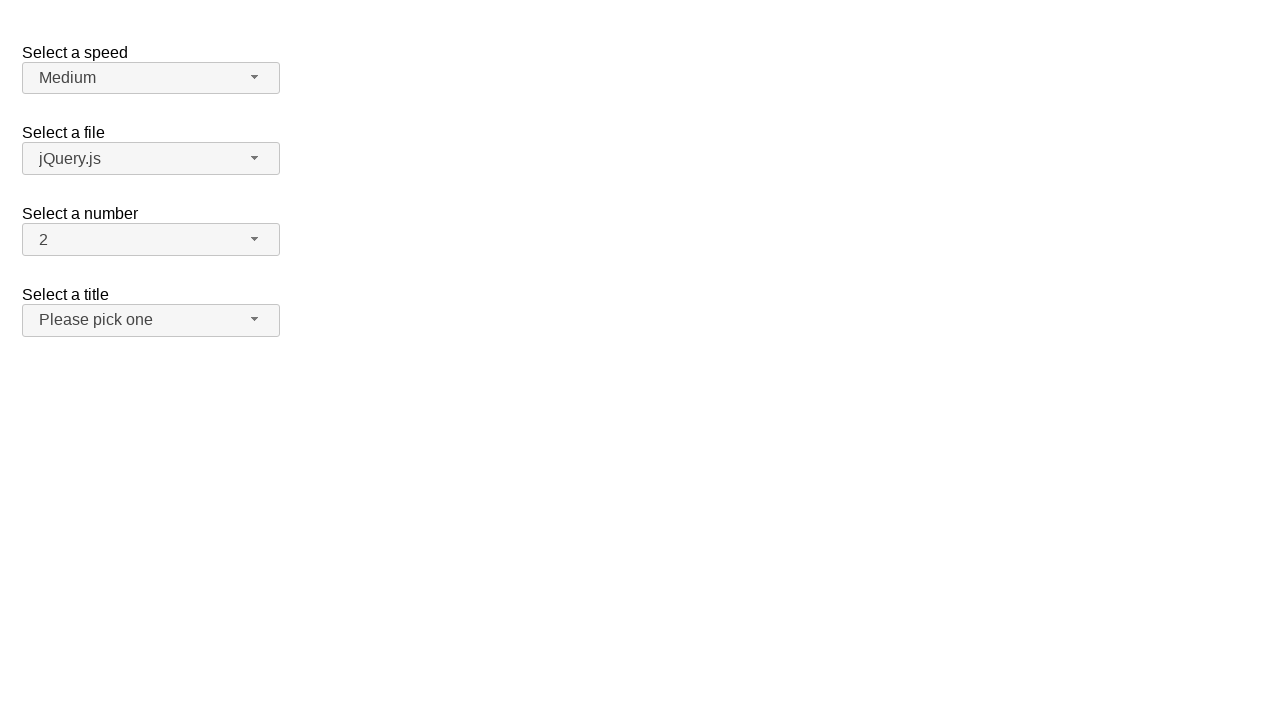

Clicked number dropdown button to open menu at (151, 240) on xpath=//span[@id='number-button']
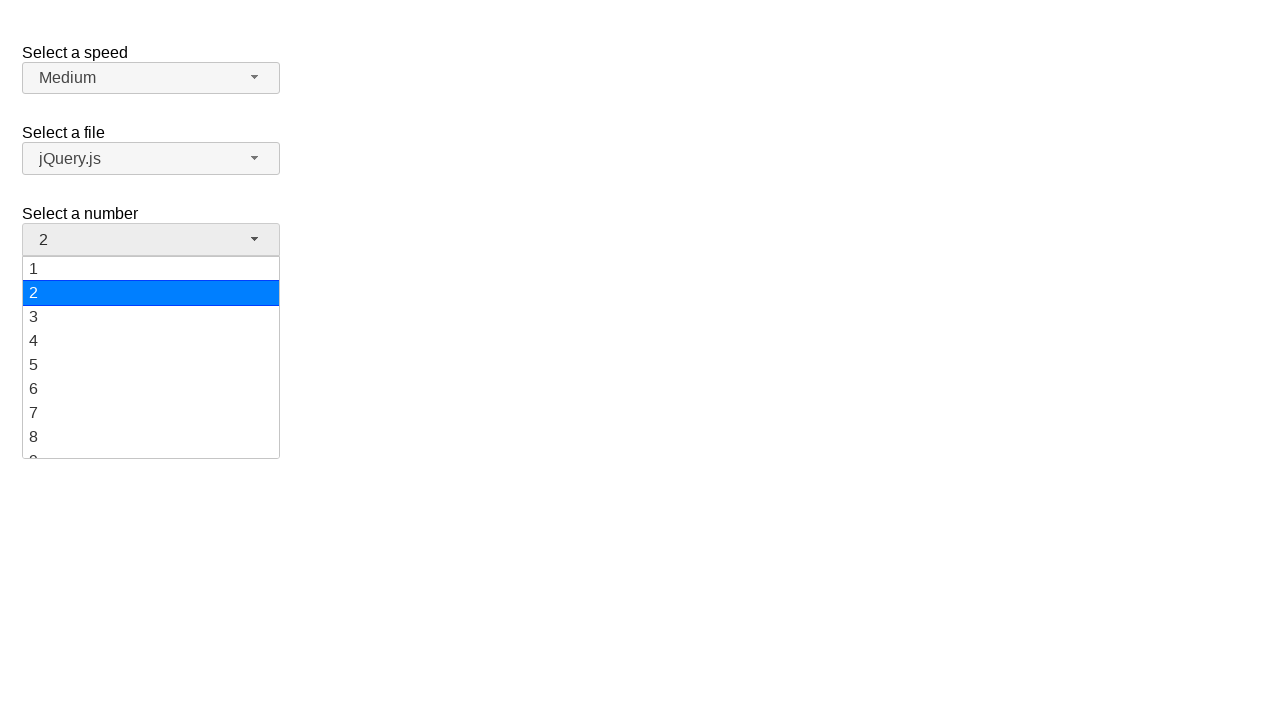

Selected value 5 from jQuery UI dropdown at (151, 365) on xpath=//ul[@id='number-menu']//div[text()='5']
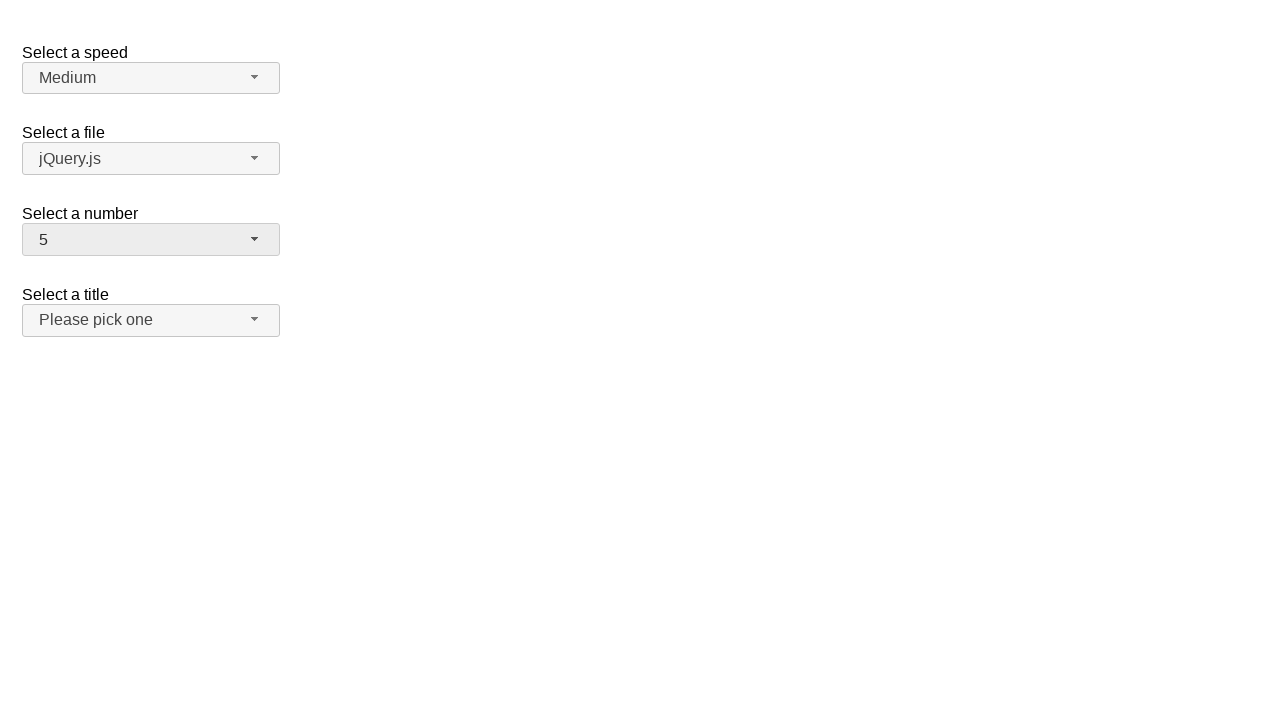

Clicked number dropdown button to open menu at (151, 240) on xpath=//span[@id='number-button']
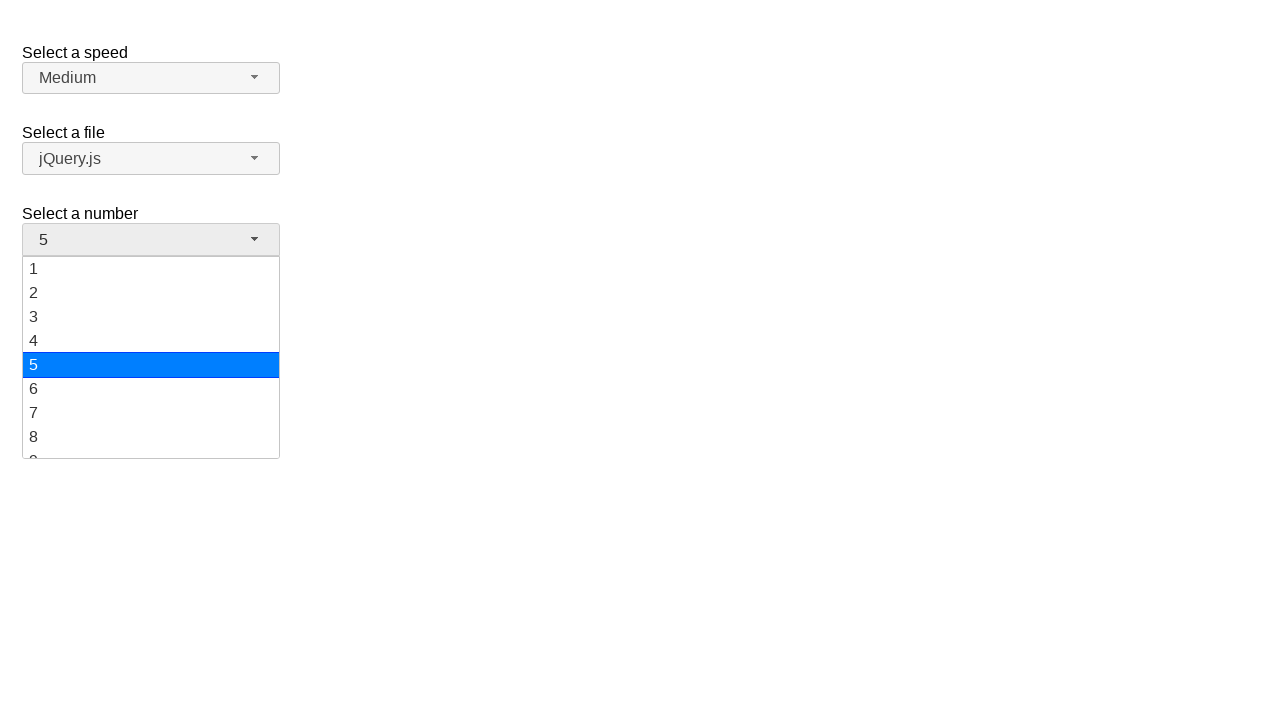

Selected value 10 from jQuery UI dropdown at (151, 357) on xpath=//ul[@id='number-menu']//div[text()='10']
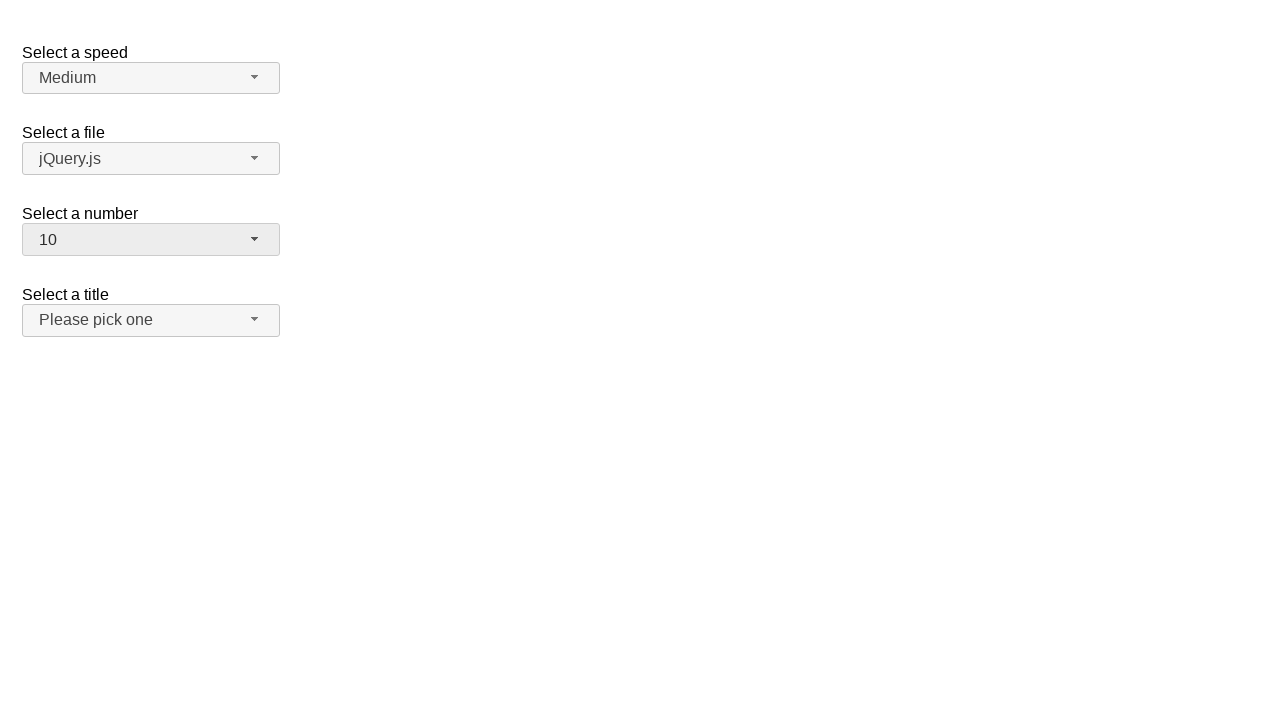

Clicked number dropdown button to open menu at (151, 240) on xpath=//span[@id='number-button']
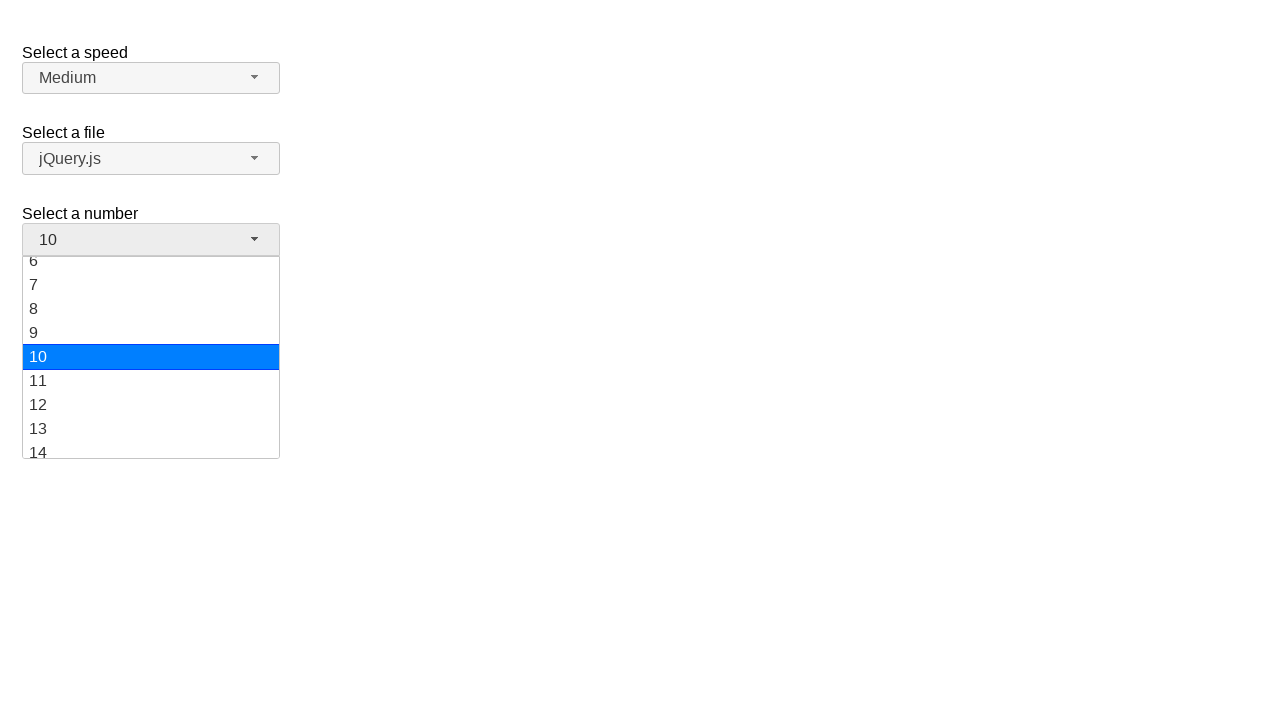

Selected value 3 from jQuery UI dropdown at (151, 317) on xpath=//ul[@id='number-menu']//div[text()='3']
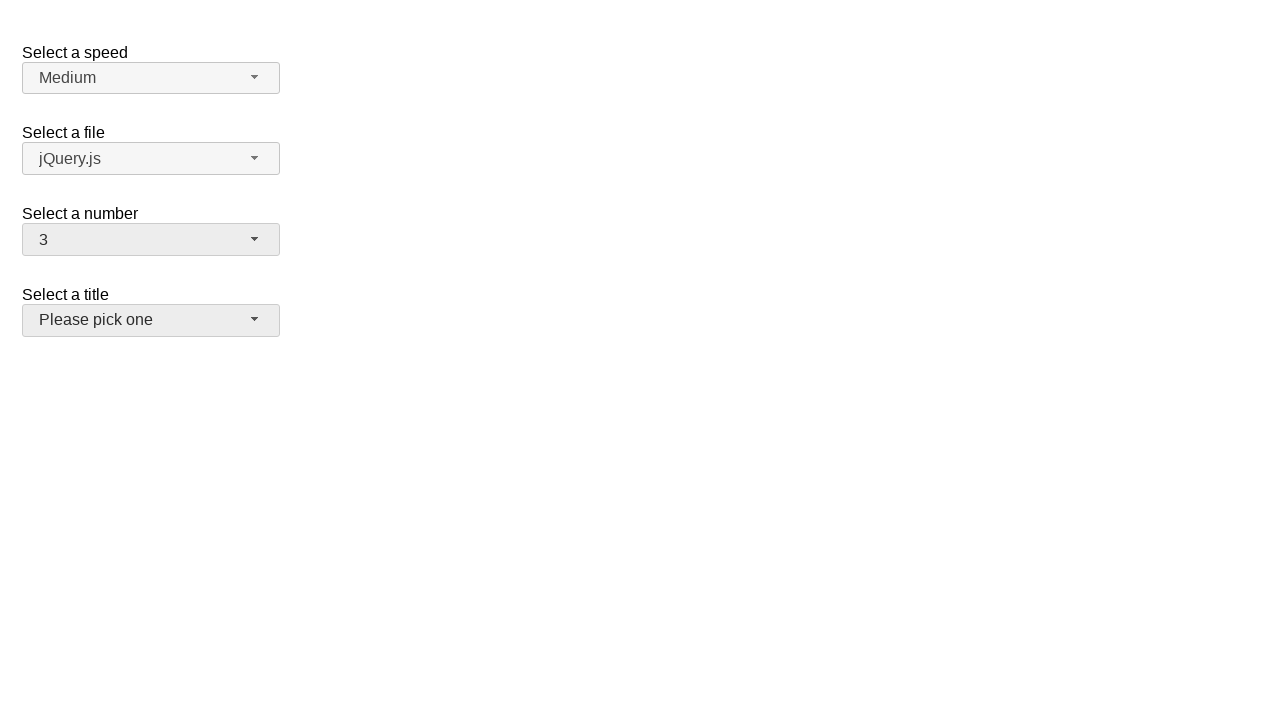

Clicked number dropdown button to open menu at (151, 240) on xpath=//span[@id='number-button']
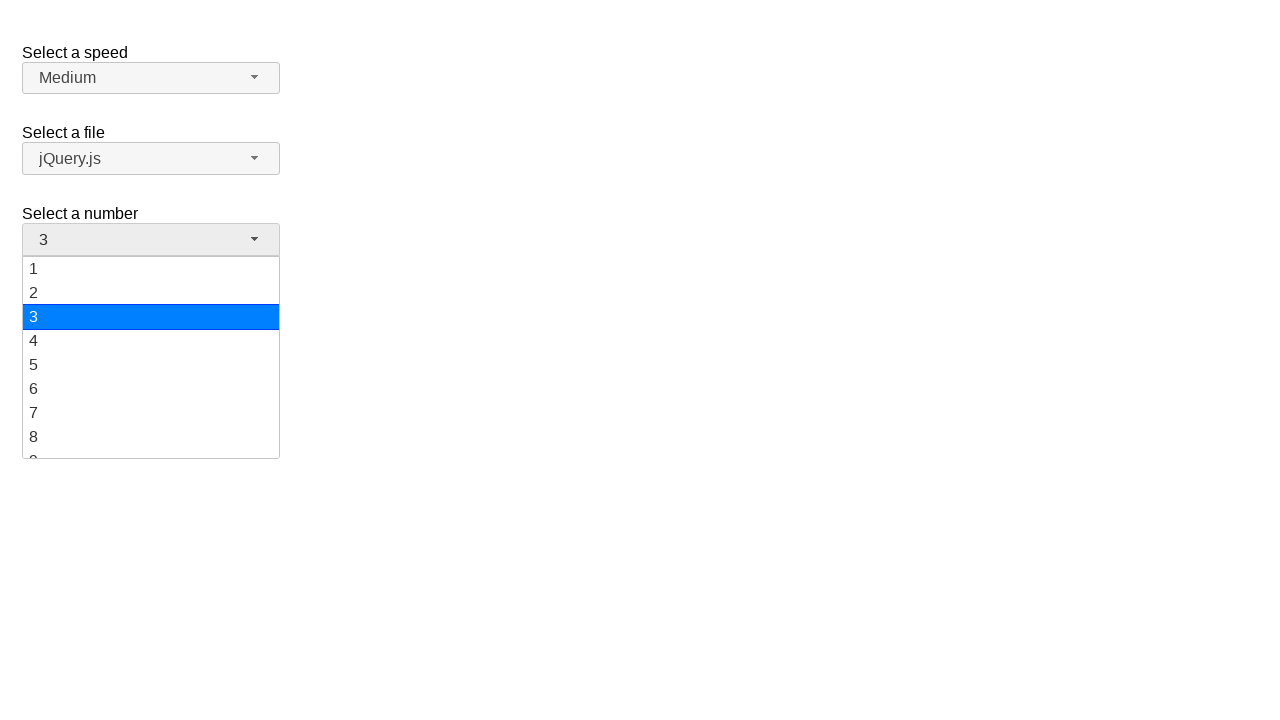

Selected value 18 from jQuery UI dropdown at (151, 421) on xpath=//ul[@id='number-menu']//div[text()='18']
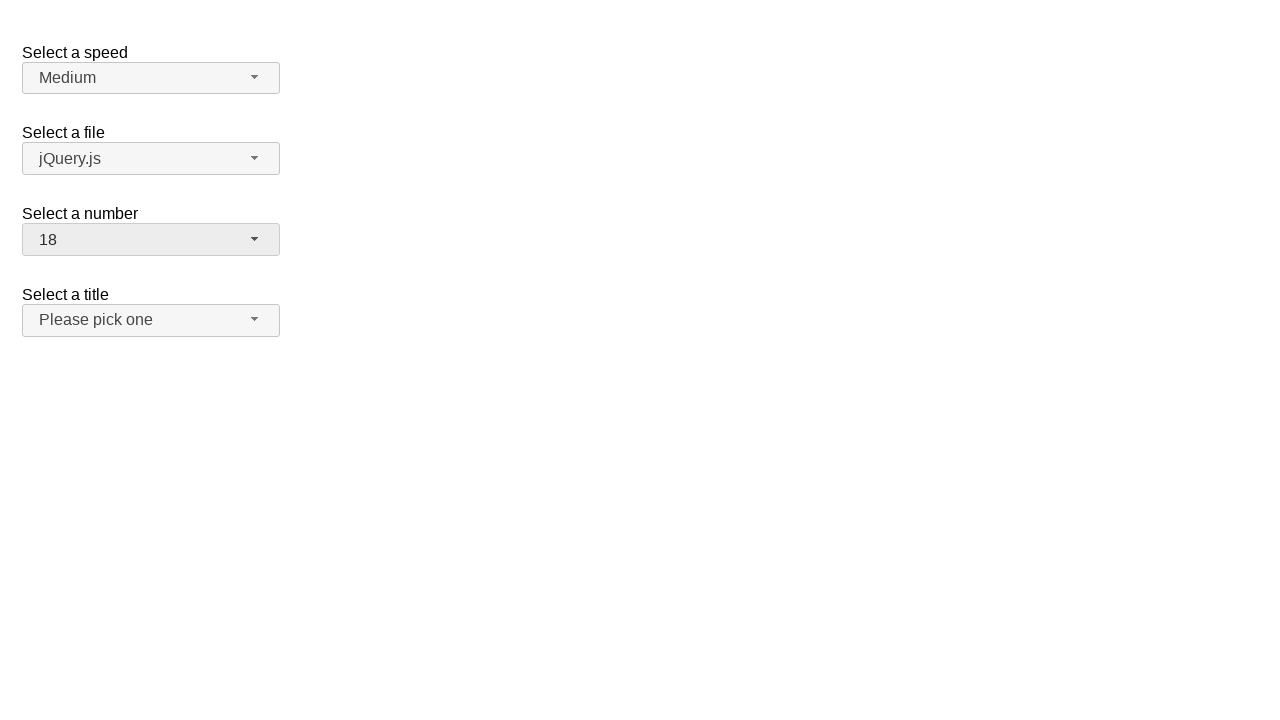

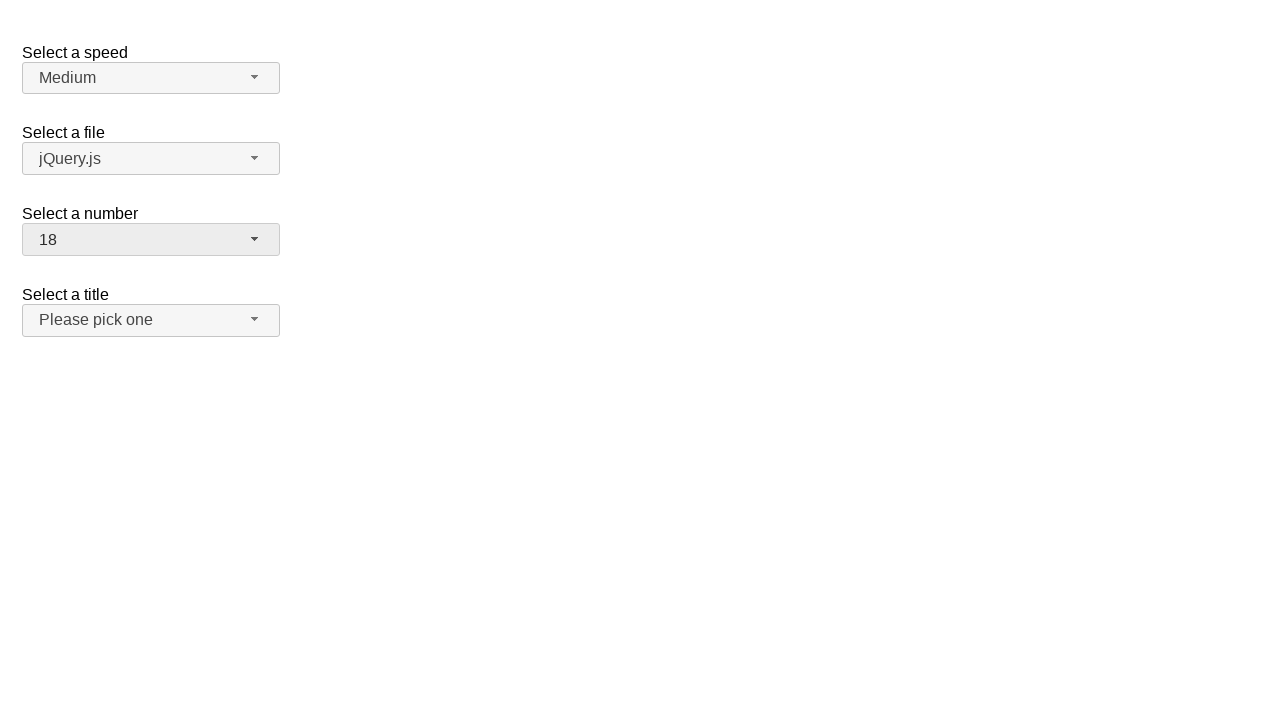